Tests cart functionality including adding multiple items, removing items, updating quantities, and applying coupons

Starting URL: http://practice.automationtesting.in/

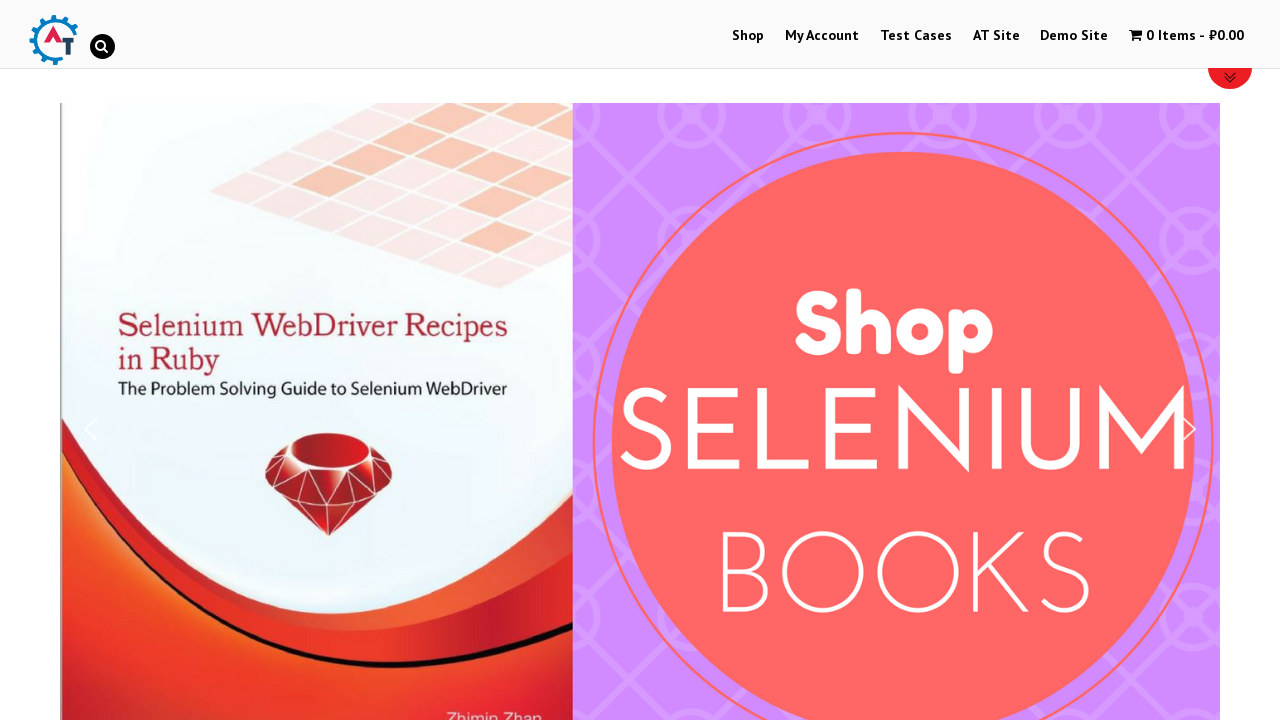

Clicked on Shop link to navigate to shop page at (748, 36) on a:text('Shop')
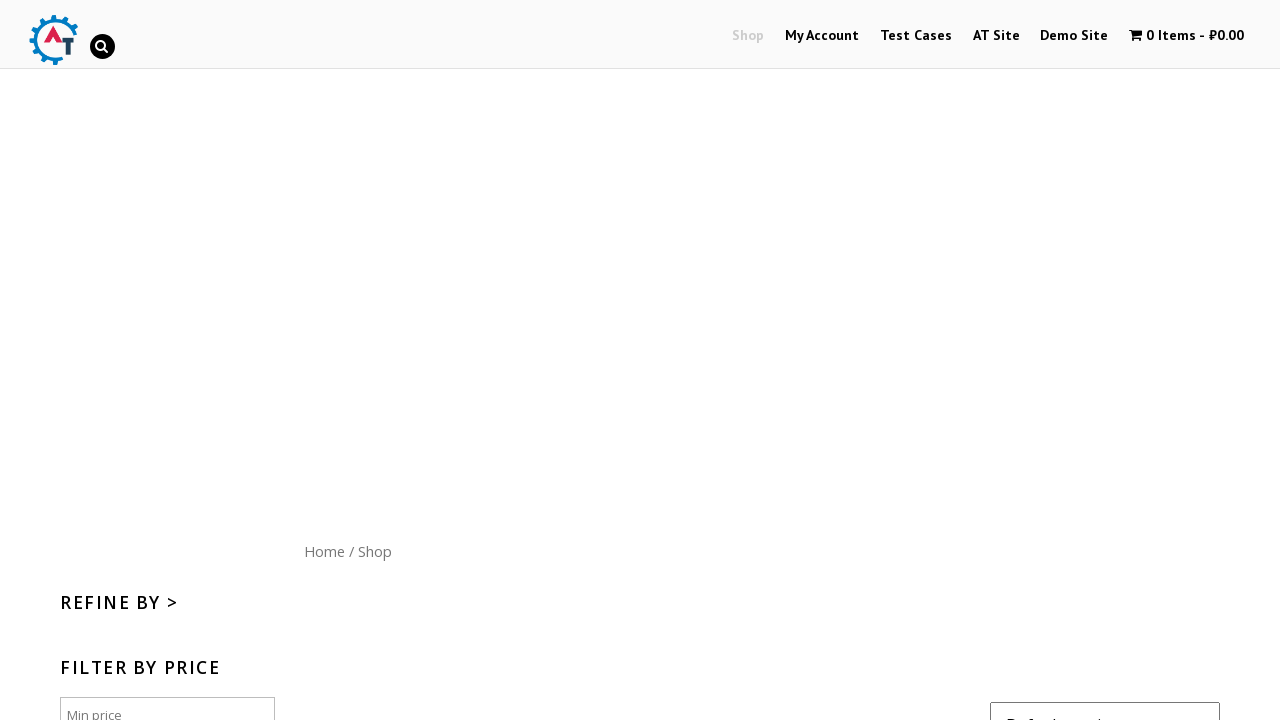

Scrolled down 300px to view products
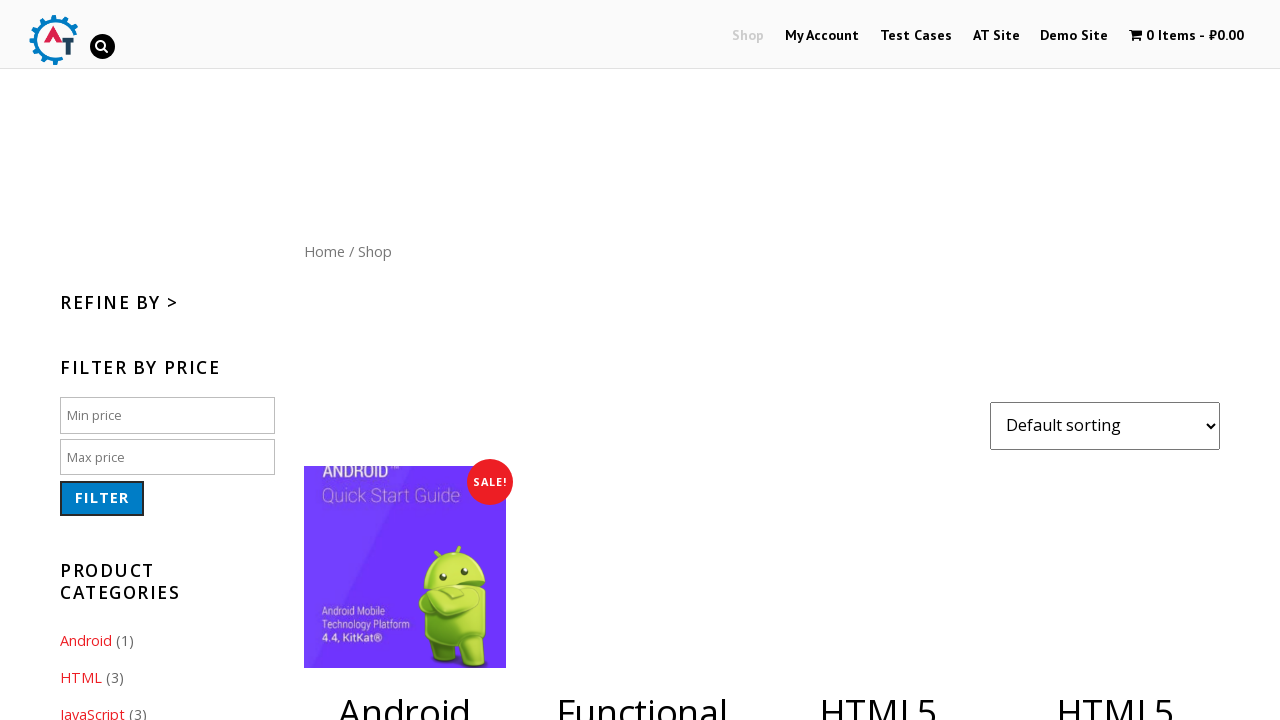

Clicked to add HTML5 WebApp book (product ID 182) to basket at (1115, 361) on [data-product_id='182']
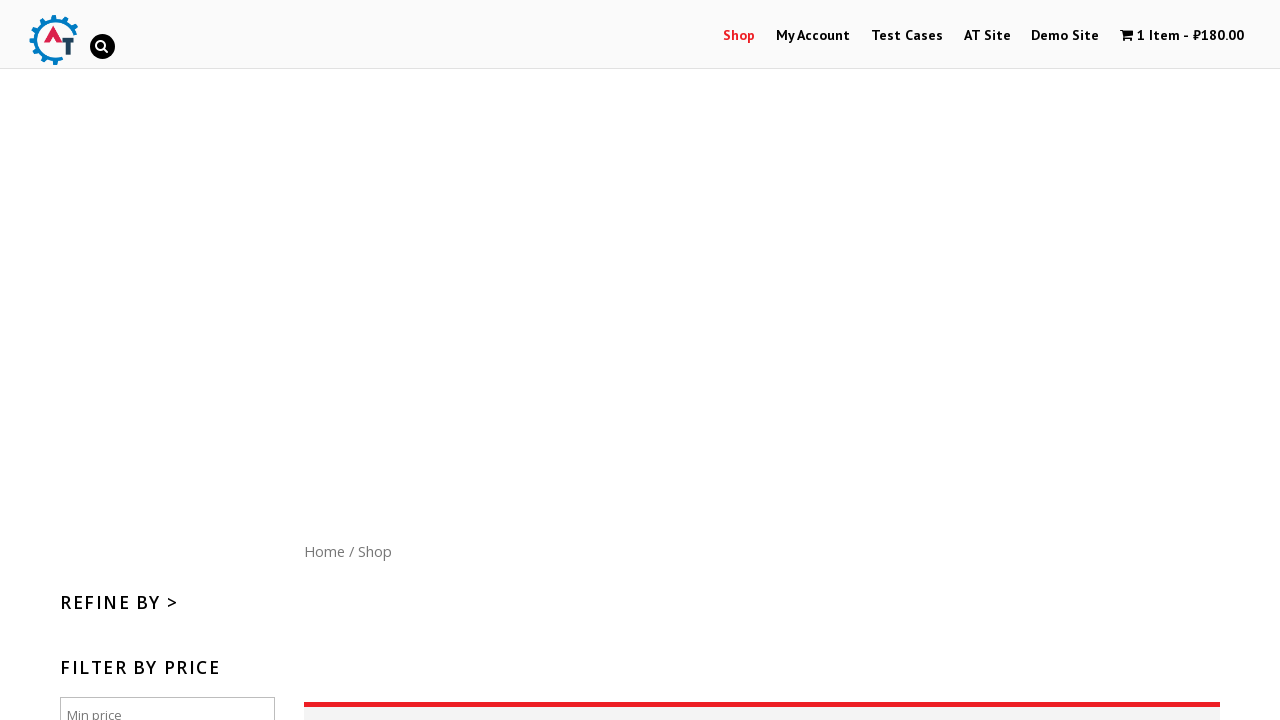

Waited 5 seconds for first item to be added
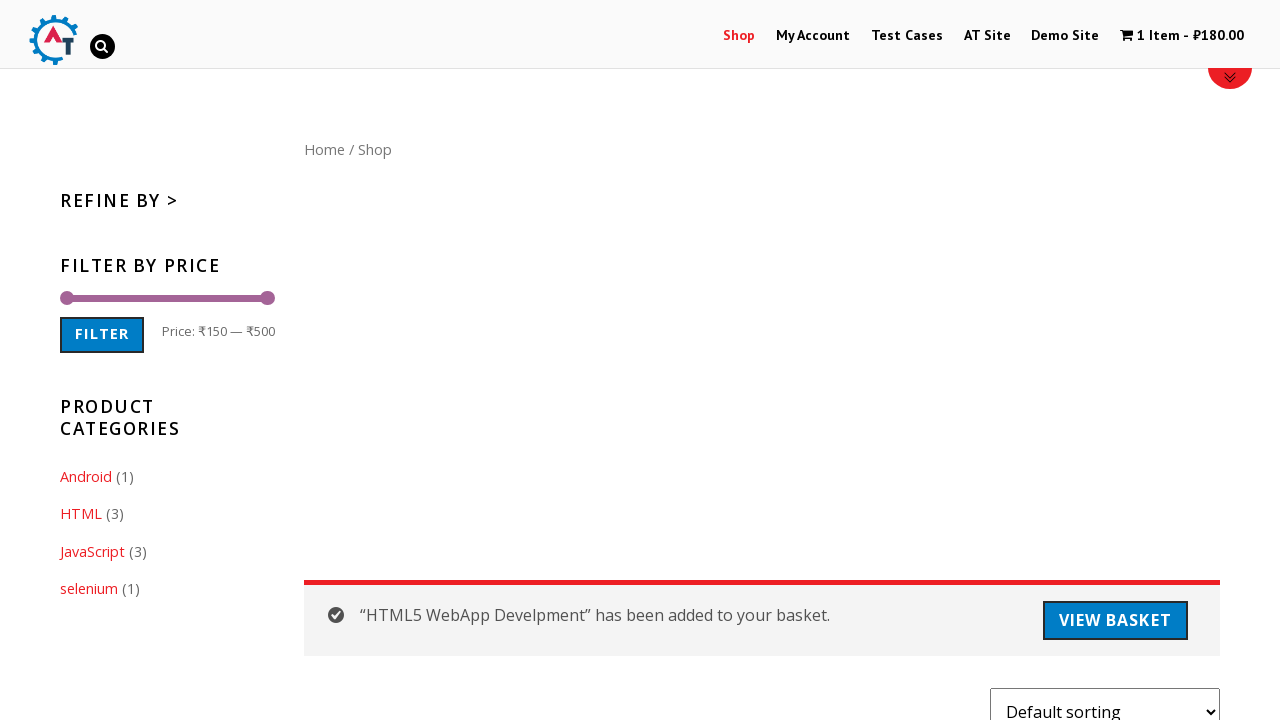

Clicked to add JS Data book (product ID 180) to basket at (878, 361) on [data-product_id='180']
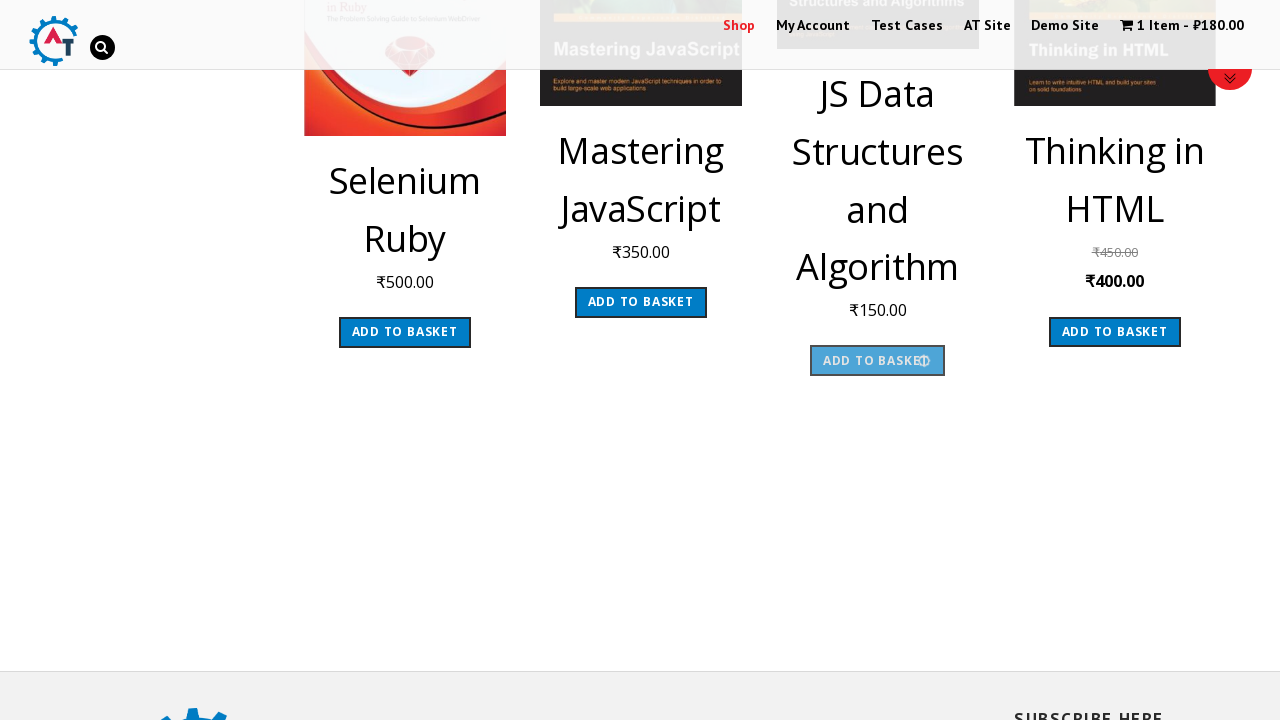

Clicked on basket icon to open cart view at (1127, 27) on .wpmenucart-contents>i
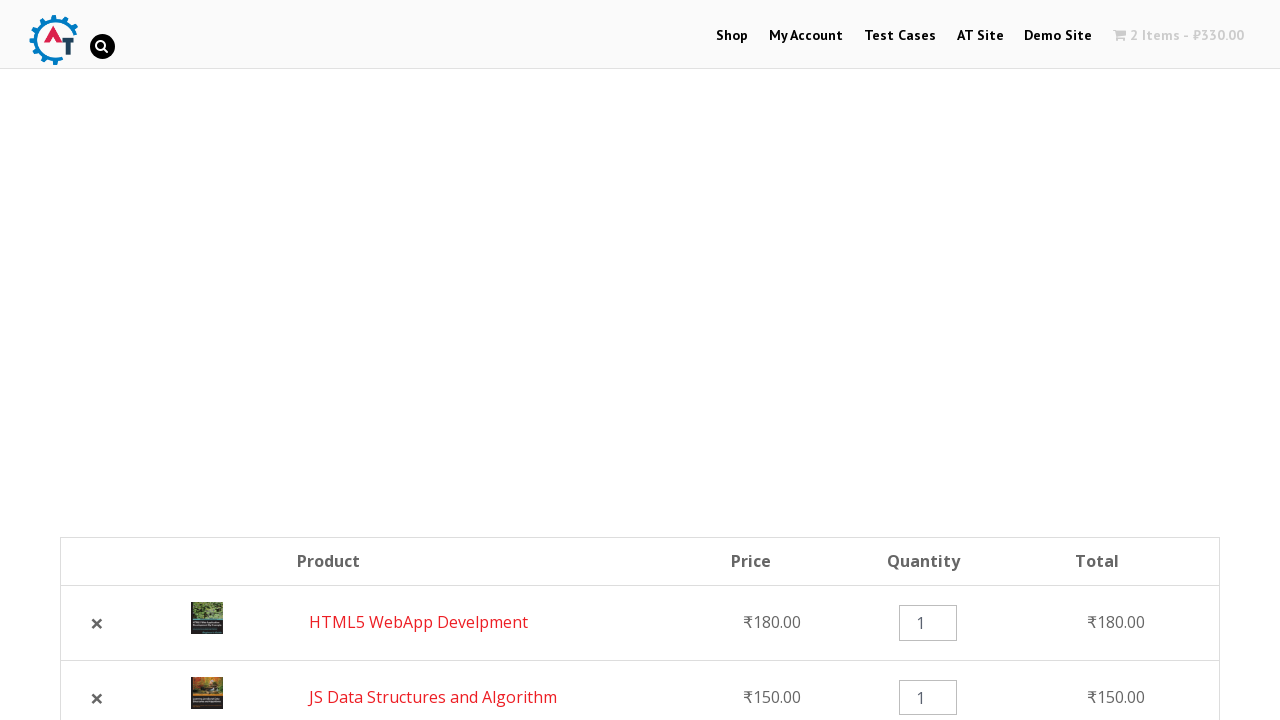

Waited 5 seconds for cart page to load
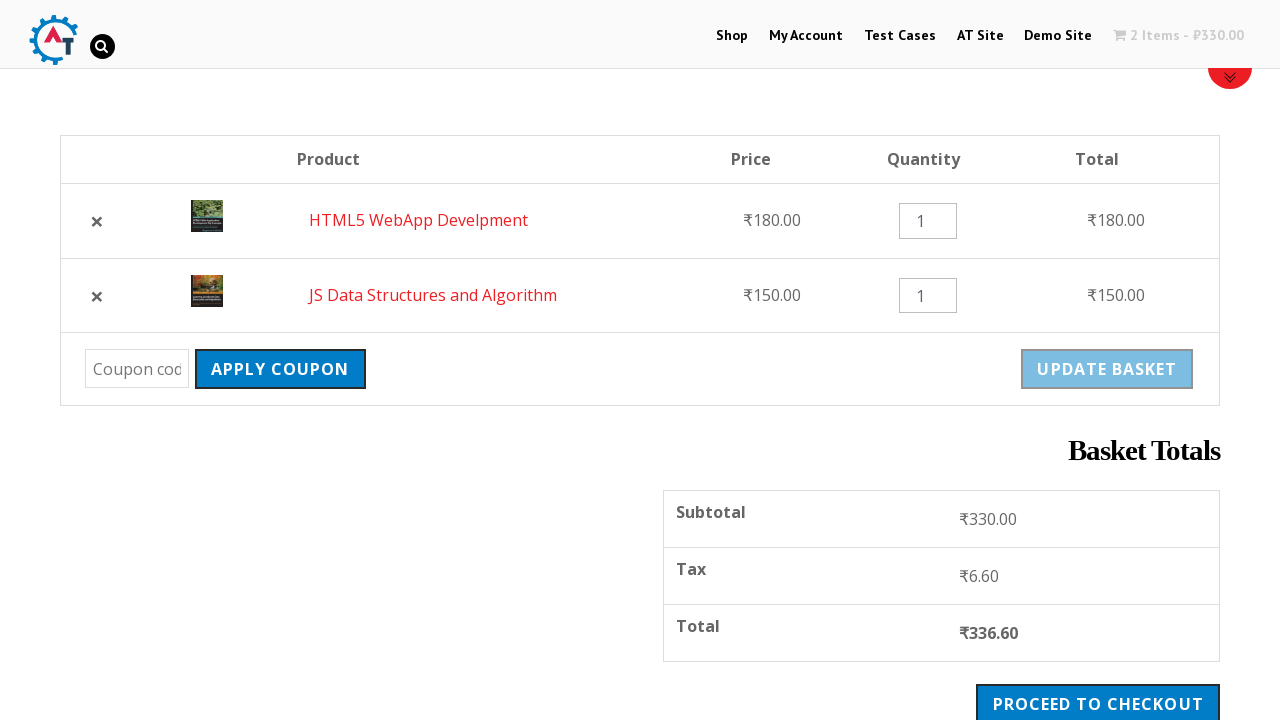

Clicked remove button for HTML5 WebApp book (product ID 182) at (97, 221) on td.product-remove>[data-product_id='182']
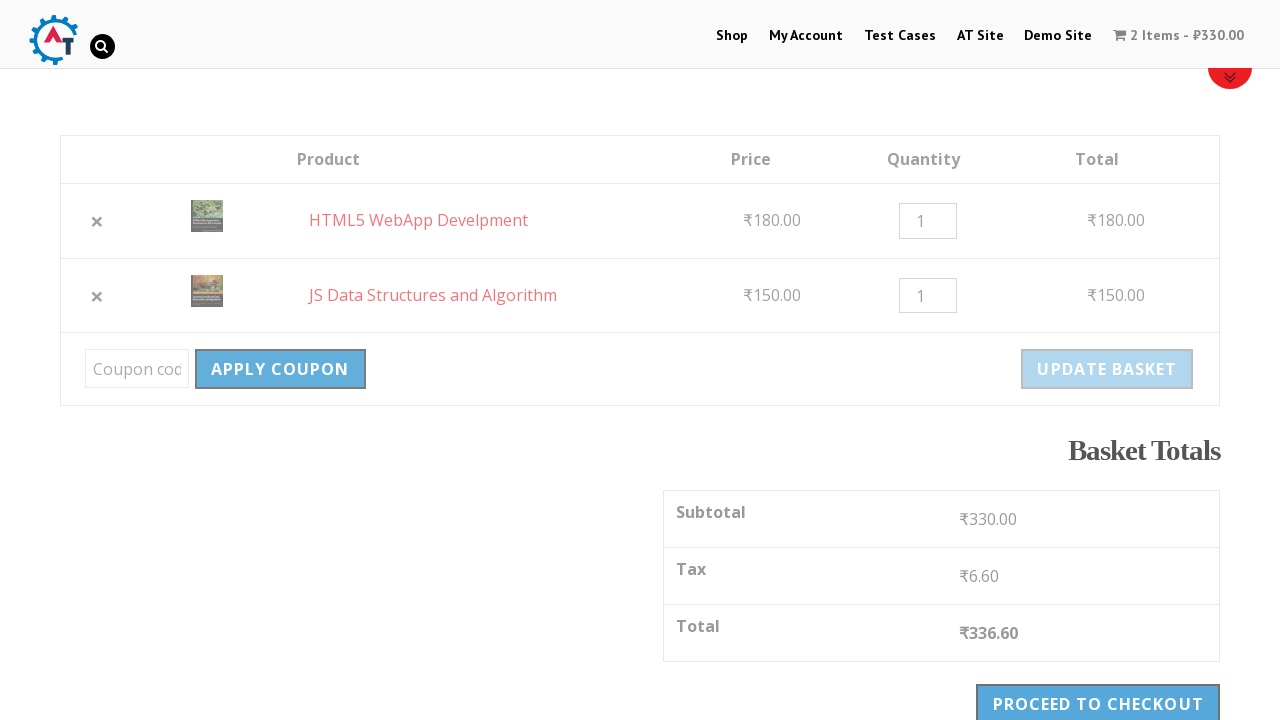

Clicked undo link to restore the removed HTML5 WebApp book at (436, 170) on .woocommerce-message>a
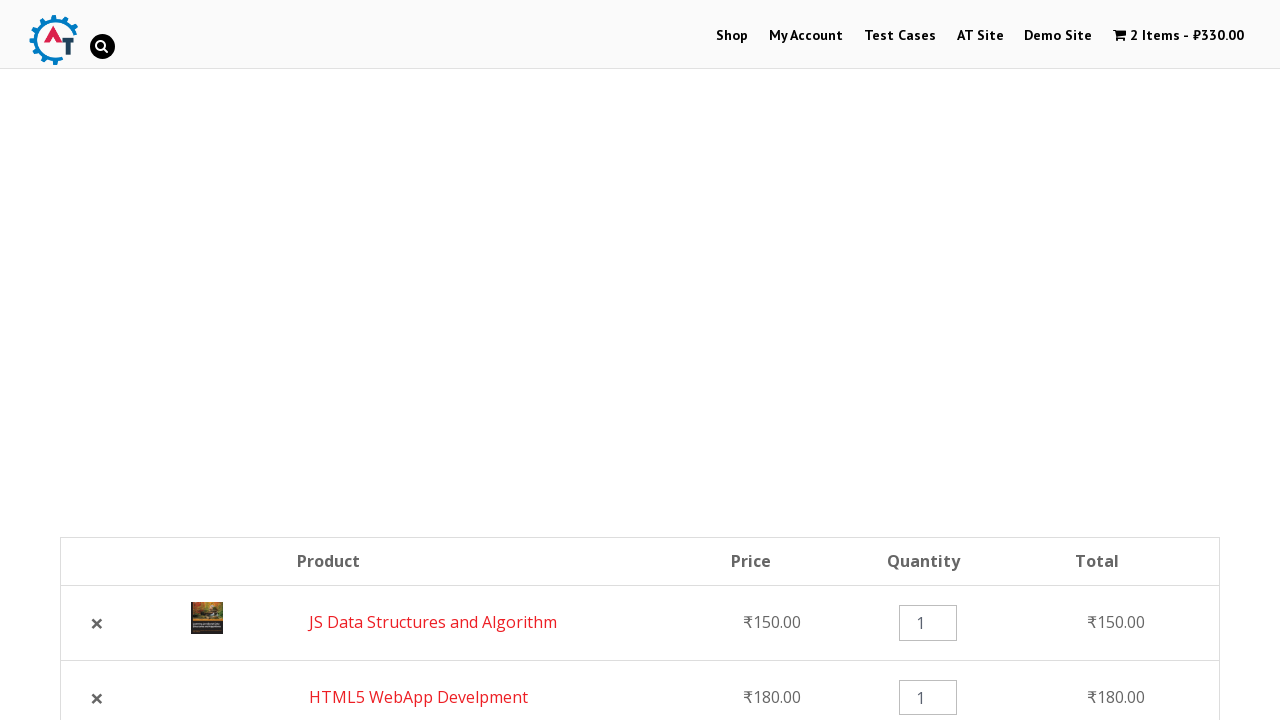

Cleared quantity field for JS Data book on .quantity>[name='cart[045117b0e0a11a242b9765e79cbf113f][qty]']
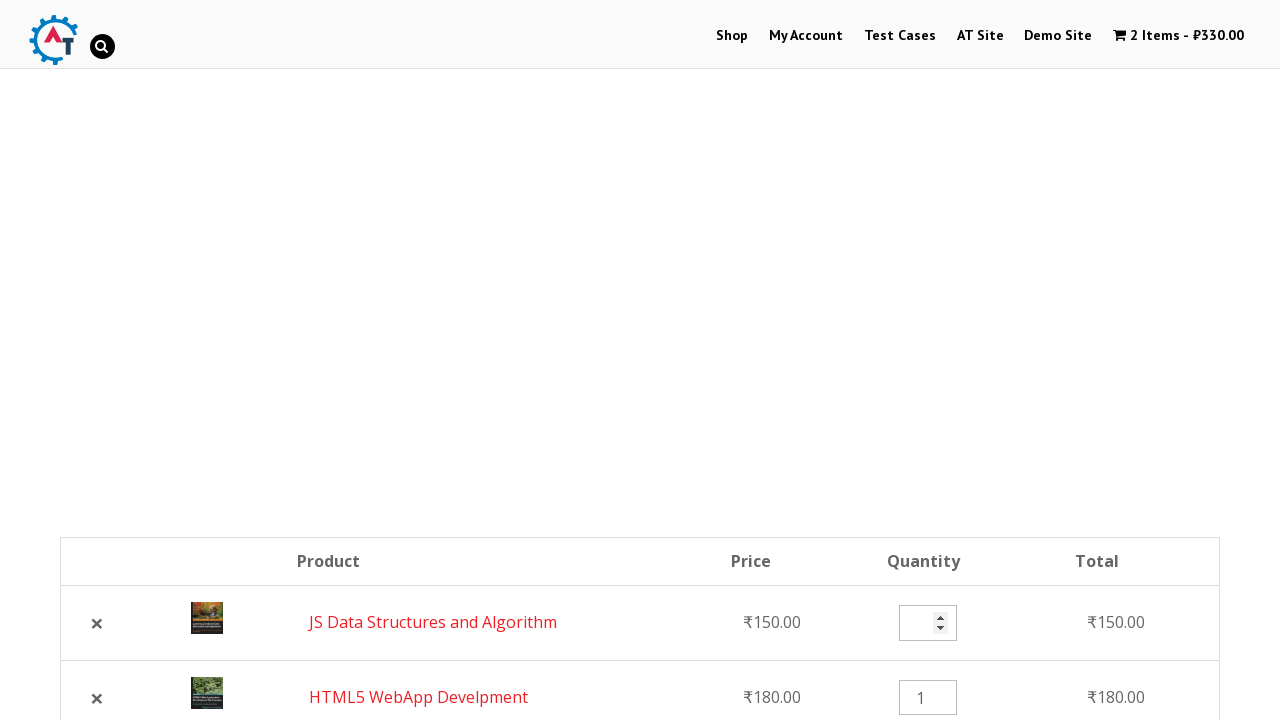

Updated JS Data book quantity to 3 on .quantity>[name='cart[045117b0e0a11a242b9765e79cbf113f][qty]']
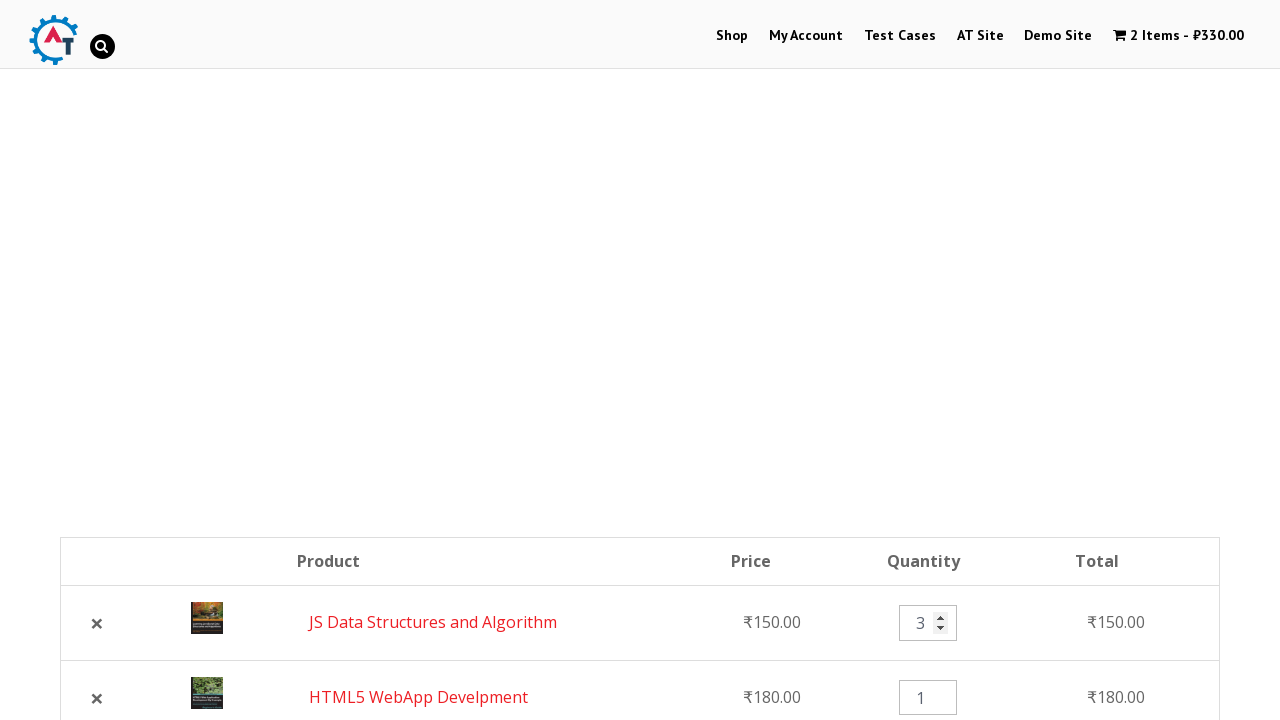

Clicked Update Basket button to apply quantity changes at (1107, 360) on input.button:nth-child(2)
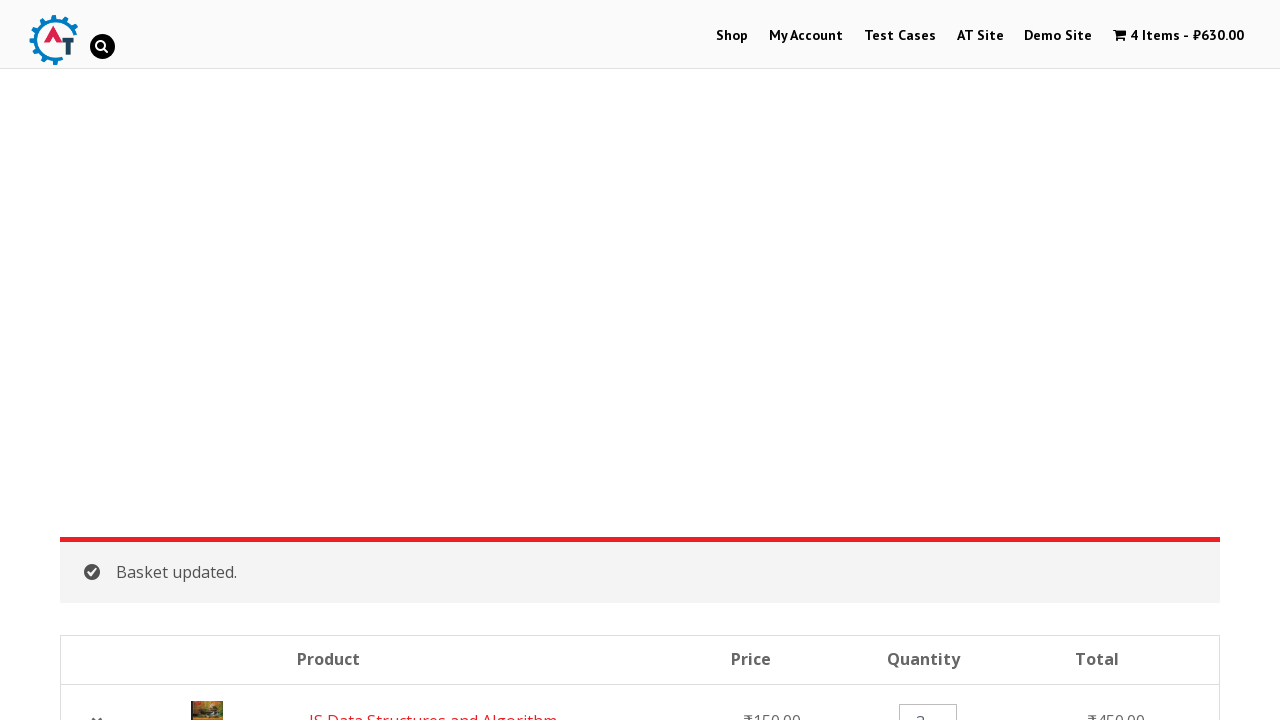

Waited 5 seconds for basket update to process
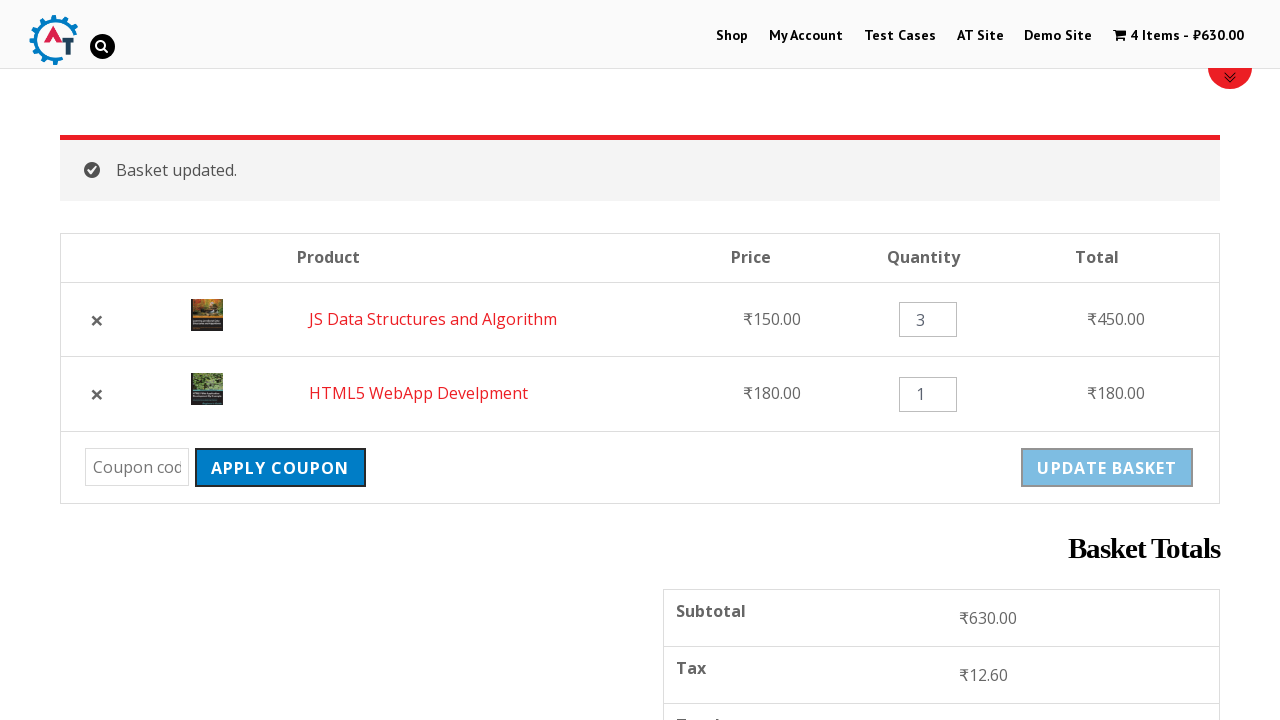

Clicked Apply Coupon button without entering a coupon code at (280, 468) on div.coupon>input.button
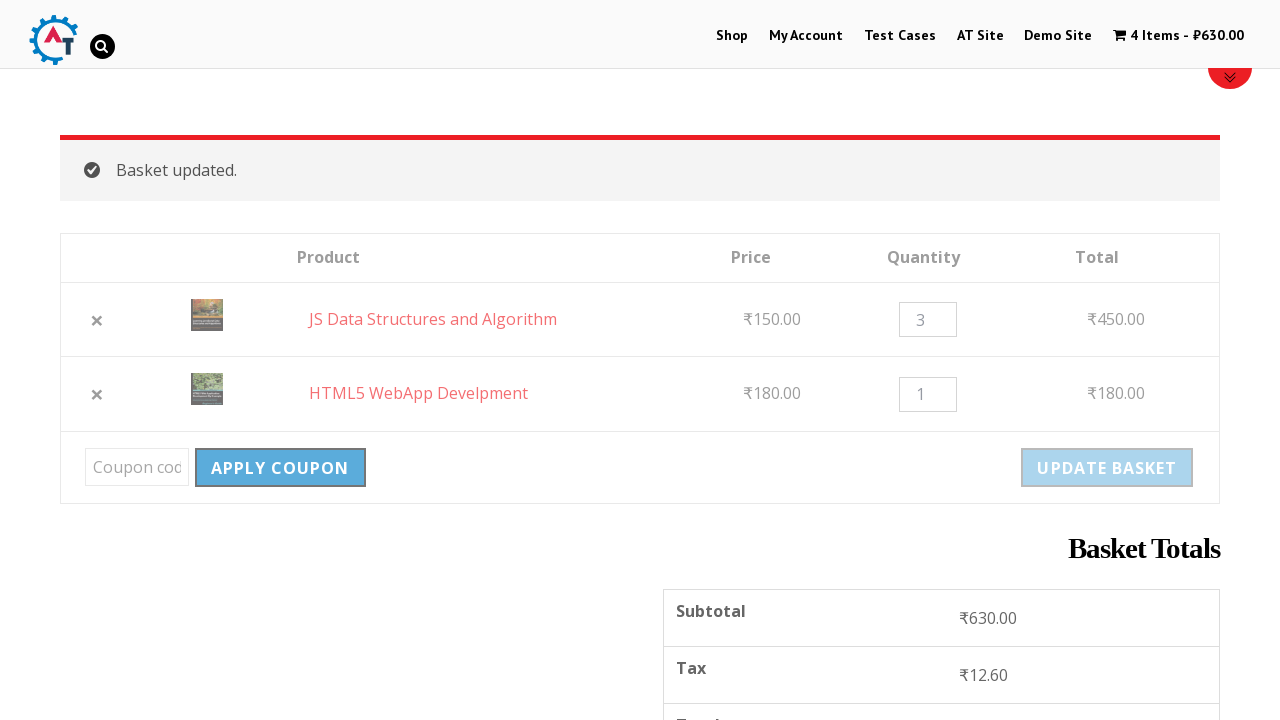

Verified error message displayed: 'Please enter a coupon code.'
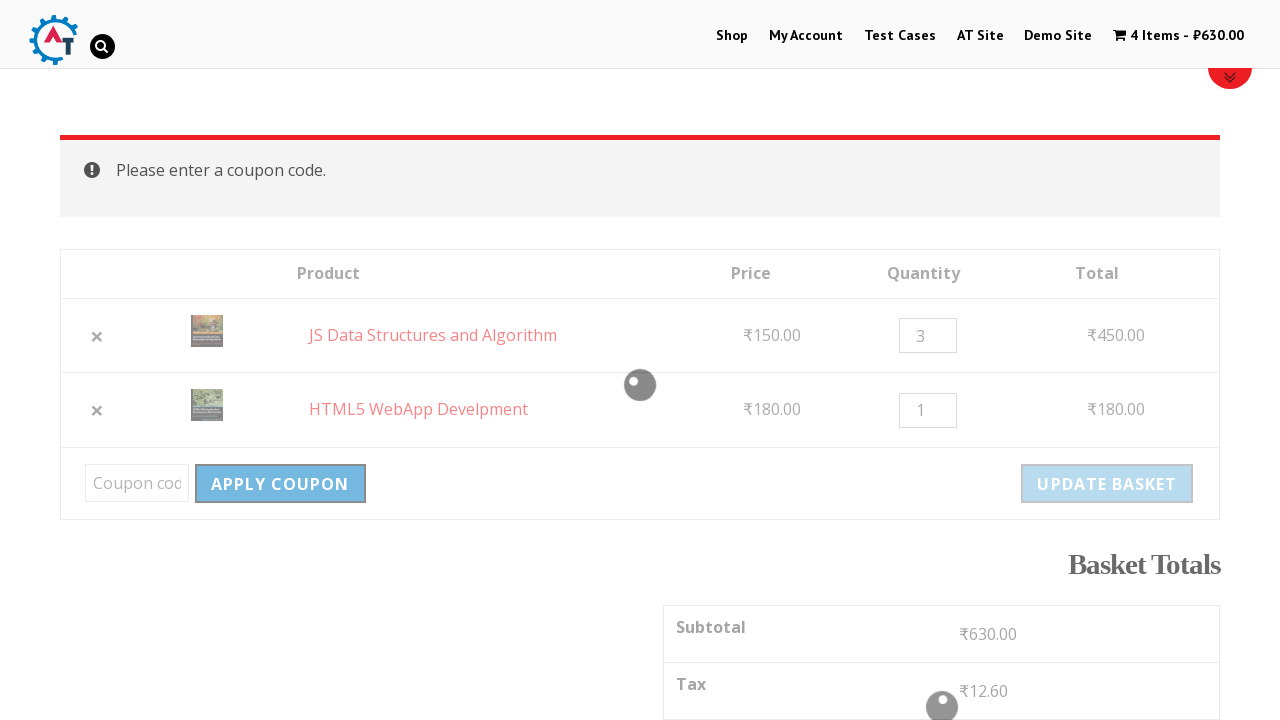

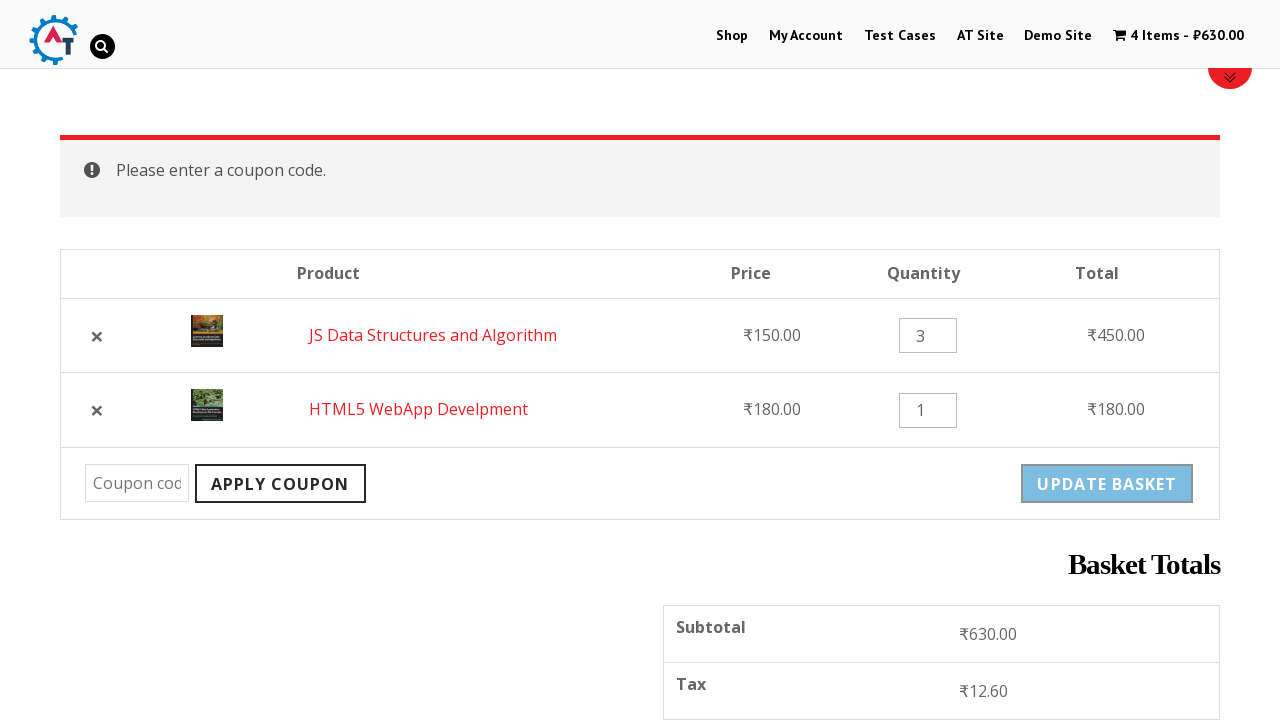